Tests JavaScript confirm dialog handling by triggering a confirm alert and dismissing it

Starting URL: http://the-internet.herokuapp.com/

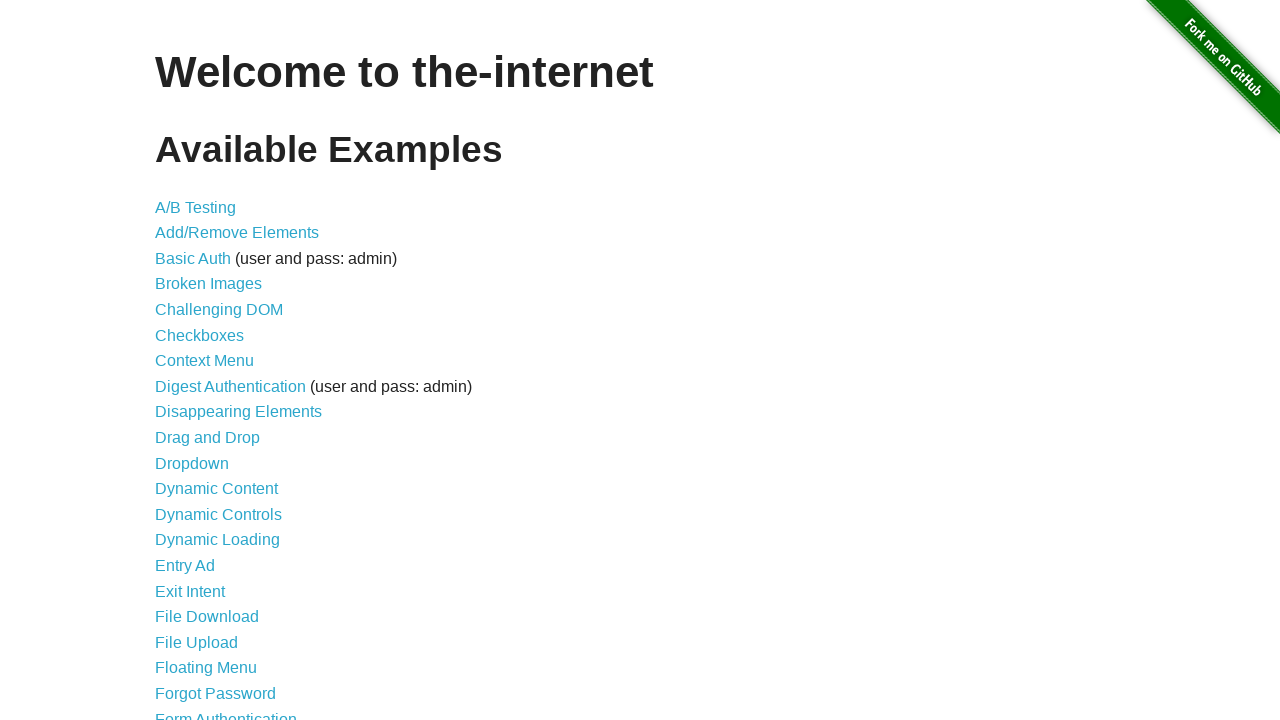

Clicked on JavaScript Alerts link at (214, 361) on text=JavaScript Alerts
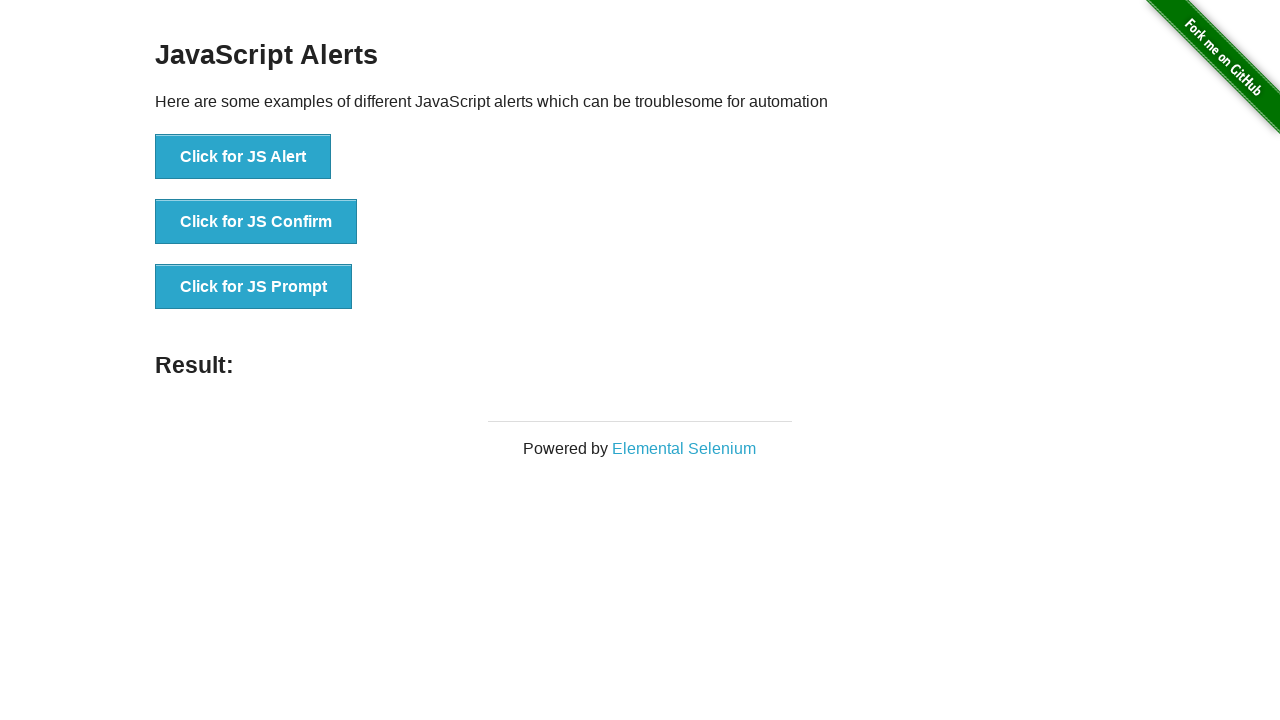

Page loaded successfully
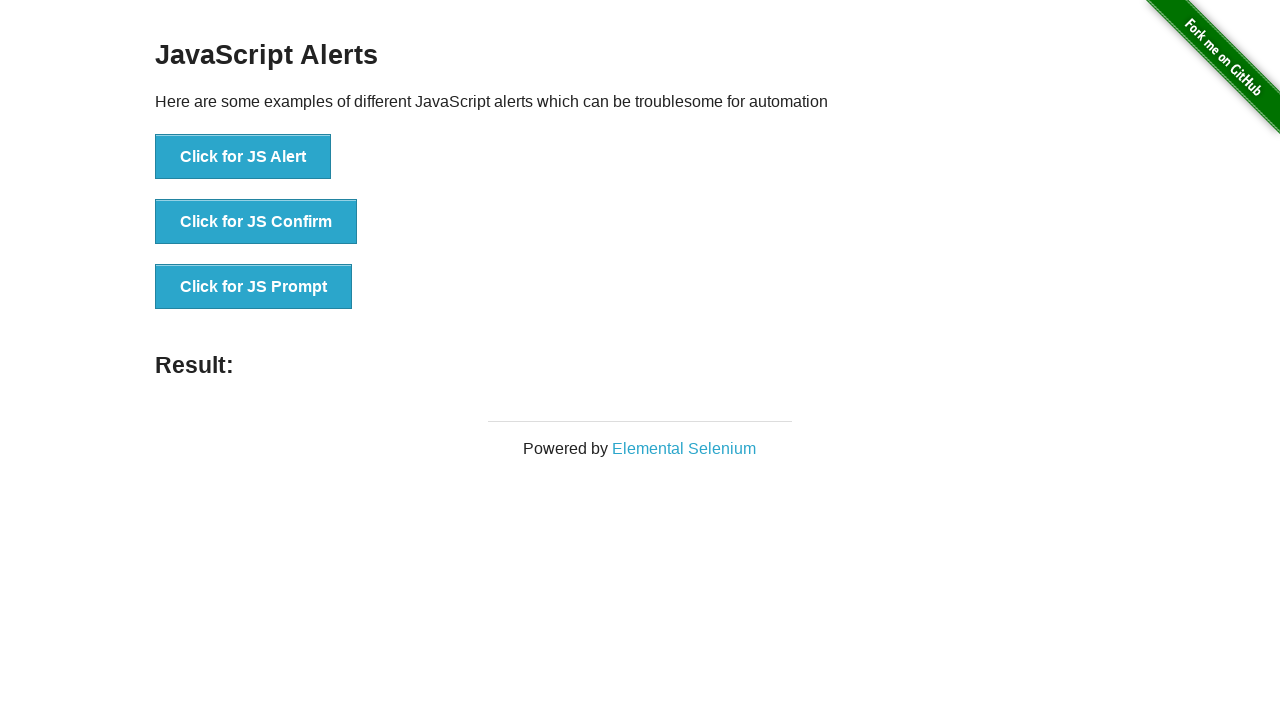

Set up dialog handler to dismiss confirm alerts
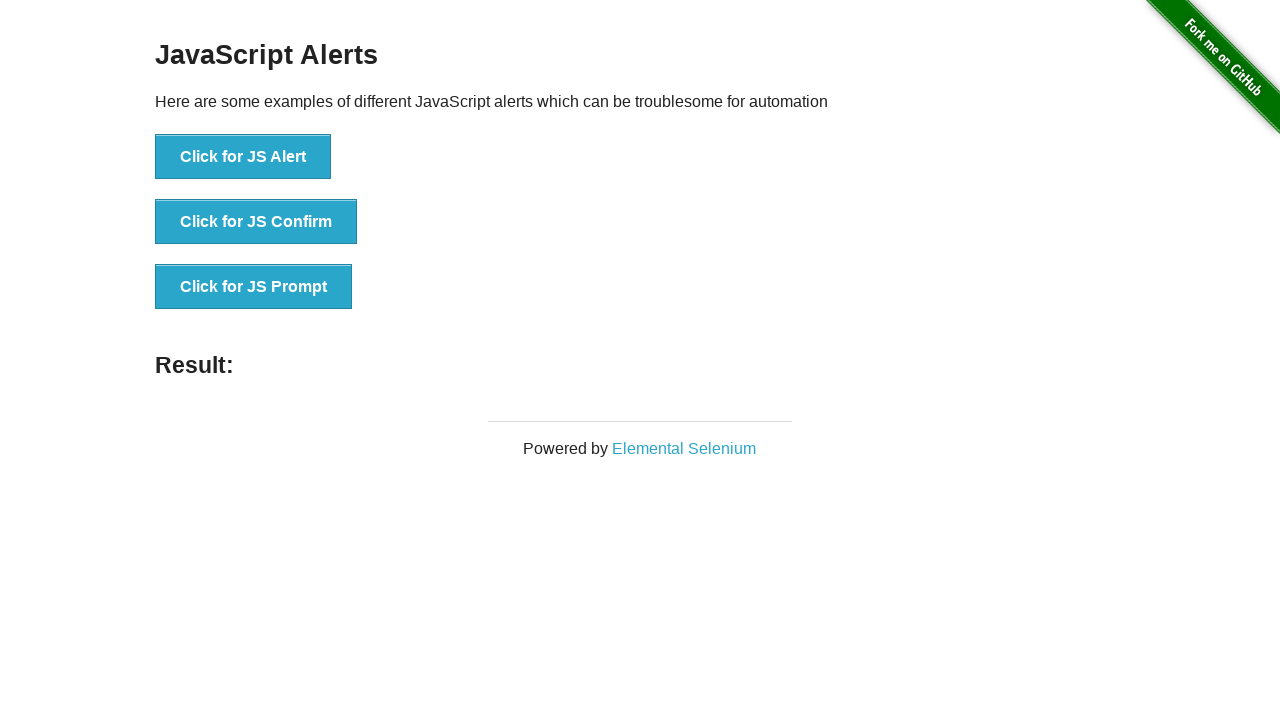

Clicked the confirm button to trigger JavaScript confirm dialog at (256, 222) on .example > ul > li:nth-child(2) > button
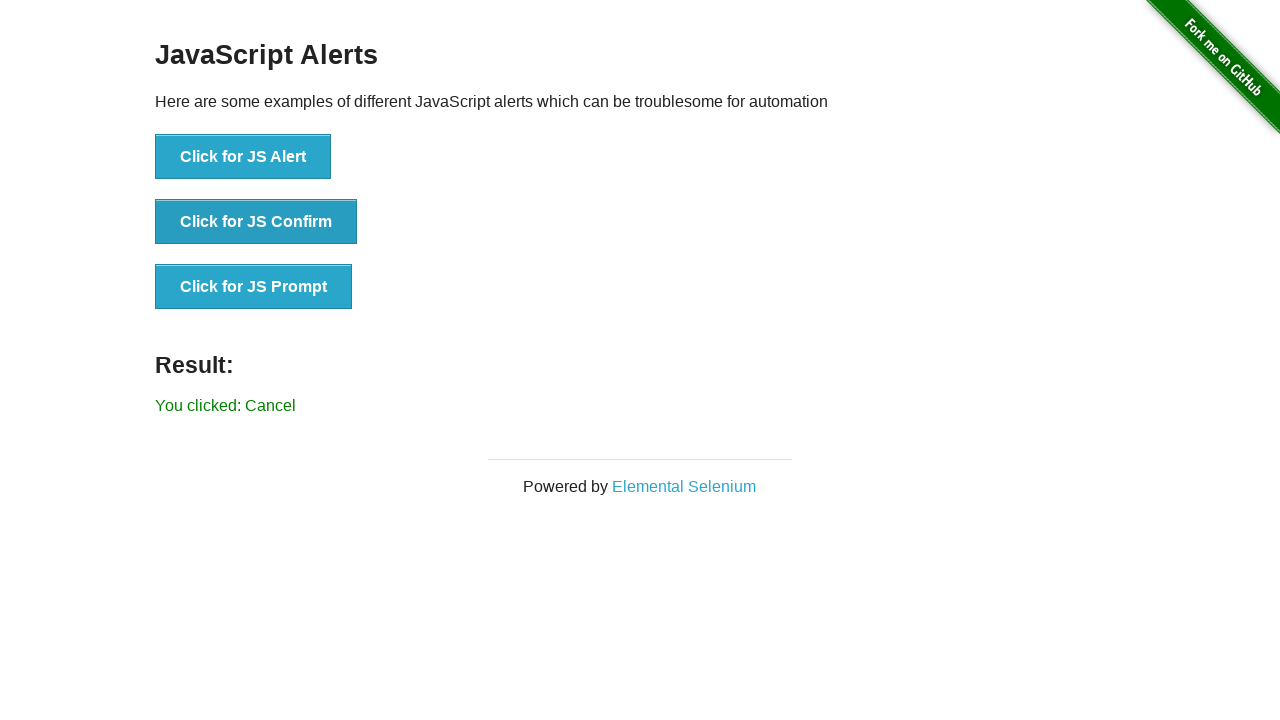

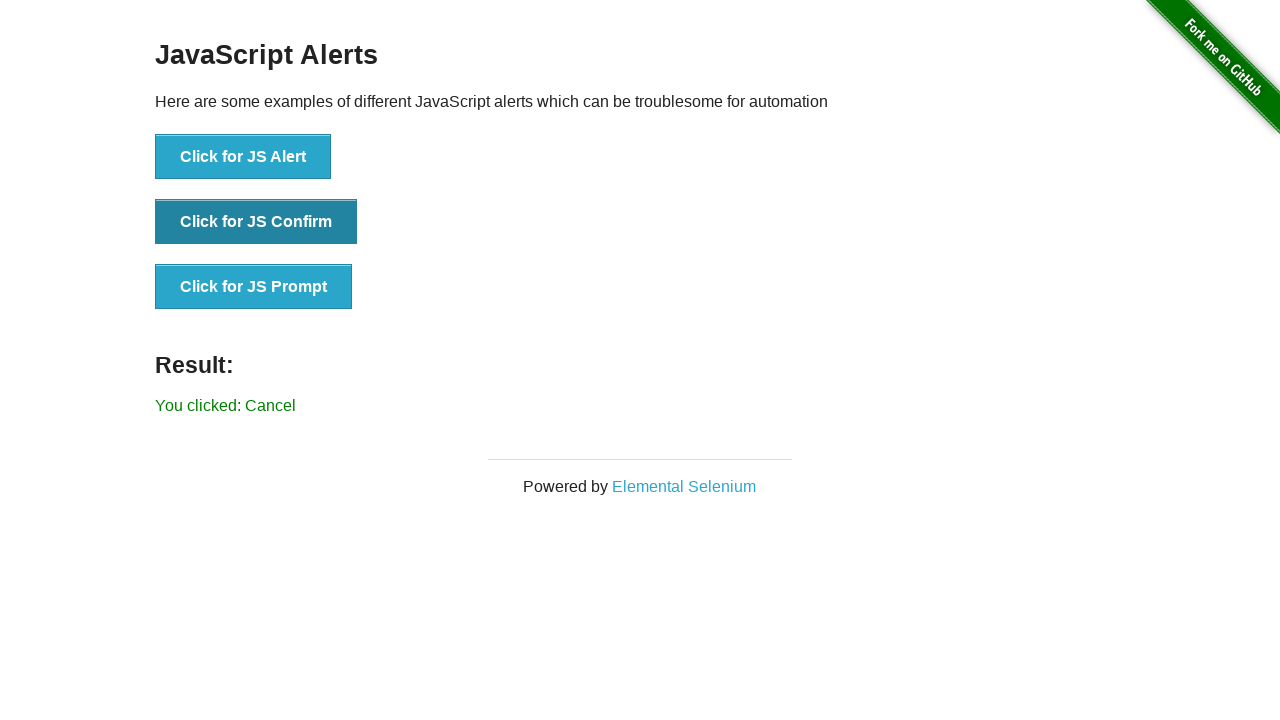